Tests the On Sale Now section by clicking the promotional banner and View Product button, and verifying product name consistency between banner and product page

Starting URL: http://intershop5.skillbox.ru/

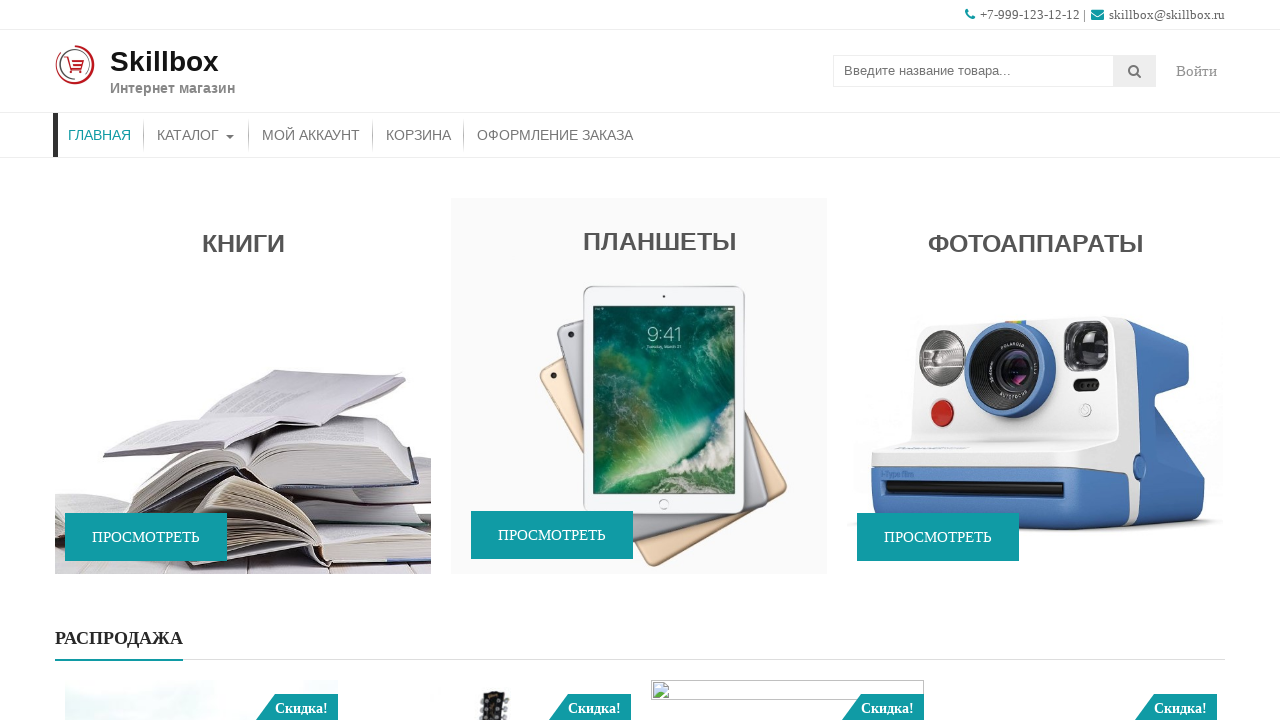

Scrolled down to view On Sale Now section
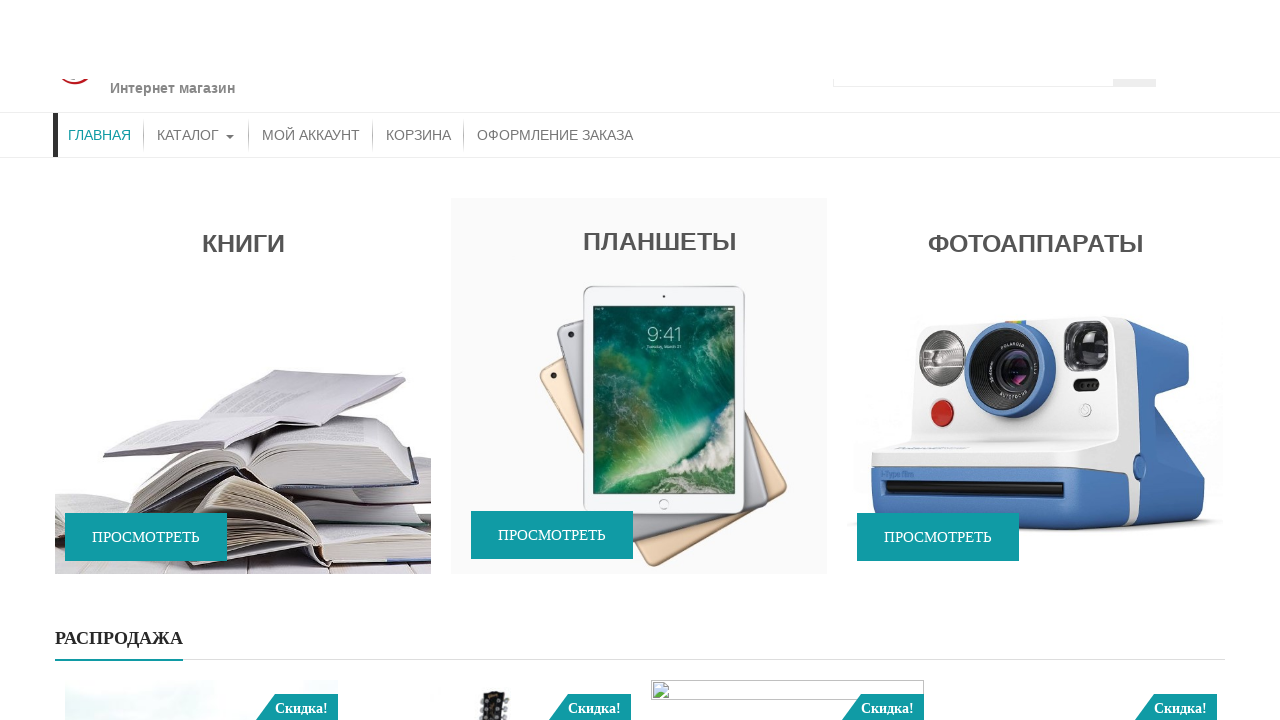

Clicked promotional banner link at (640, 520) on #accesspress_store_full_promo-2 a
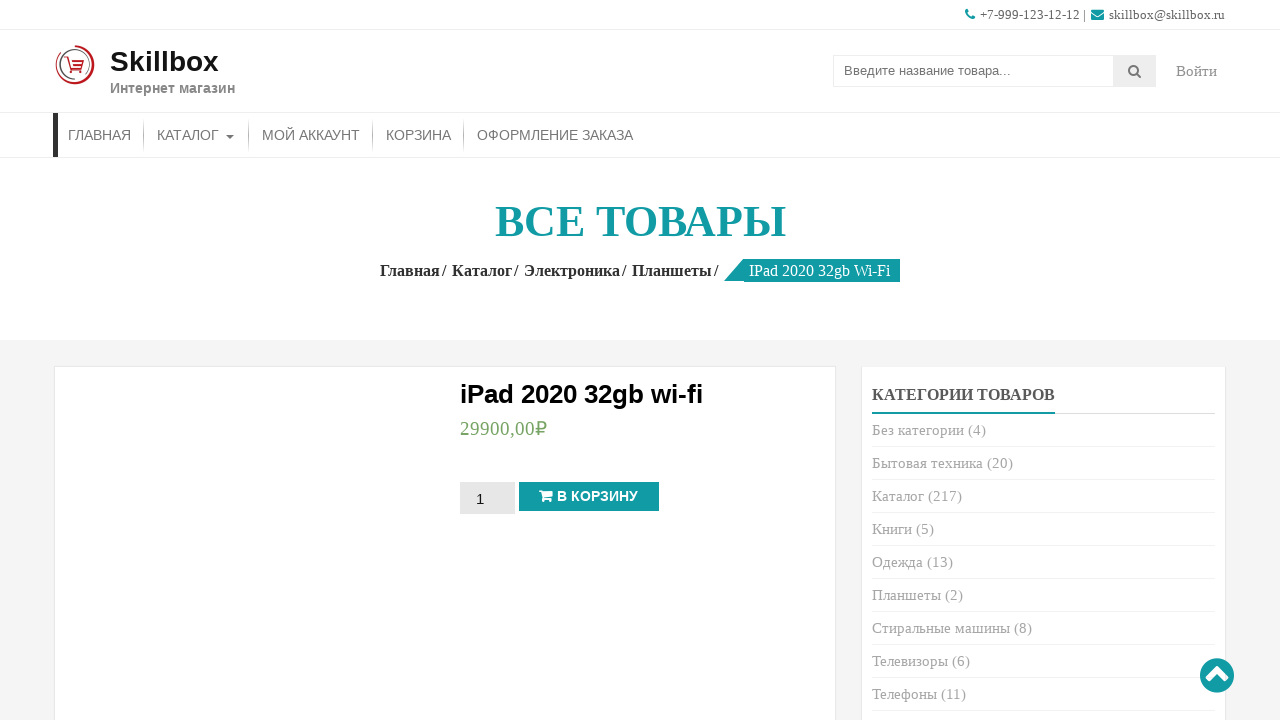

Product page loaded after clicking banner
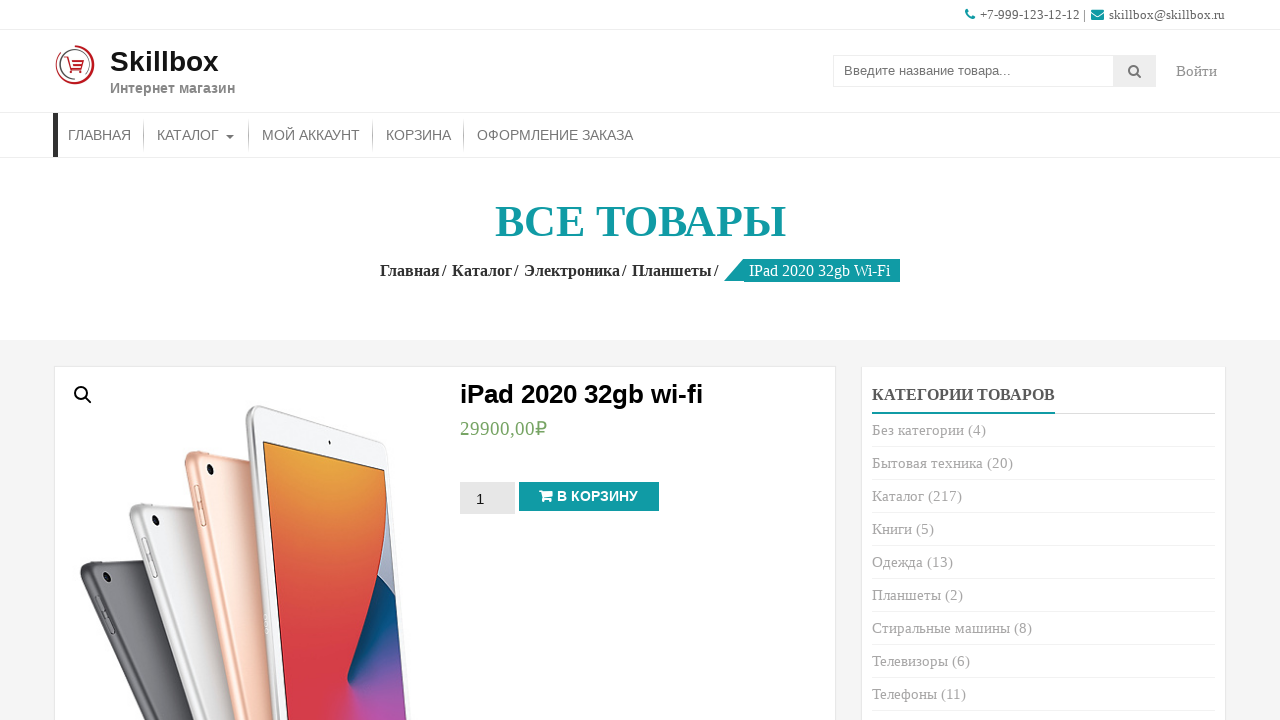

Navigated back to home page at (100, 135) on #menu-item-26
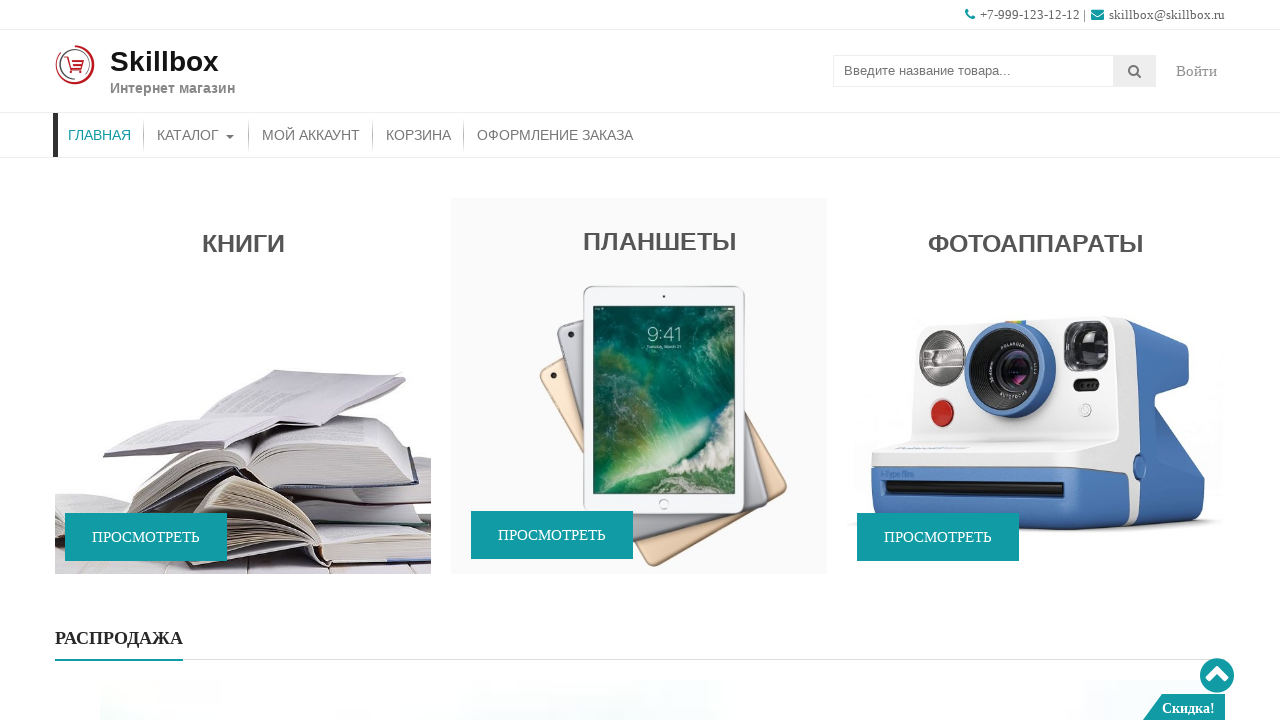

Scrolled down to On Sale Now section again
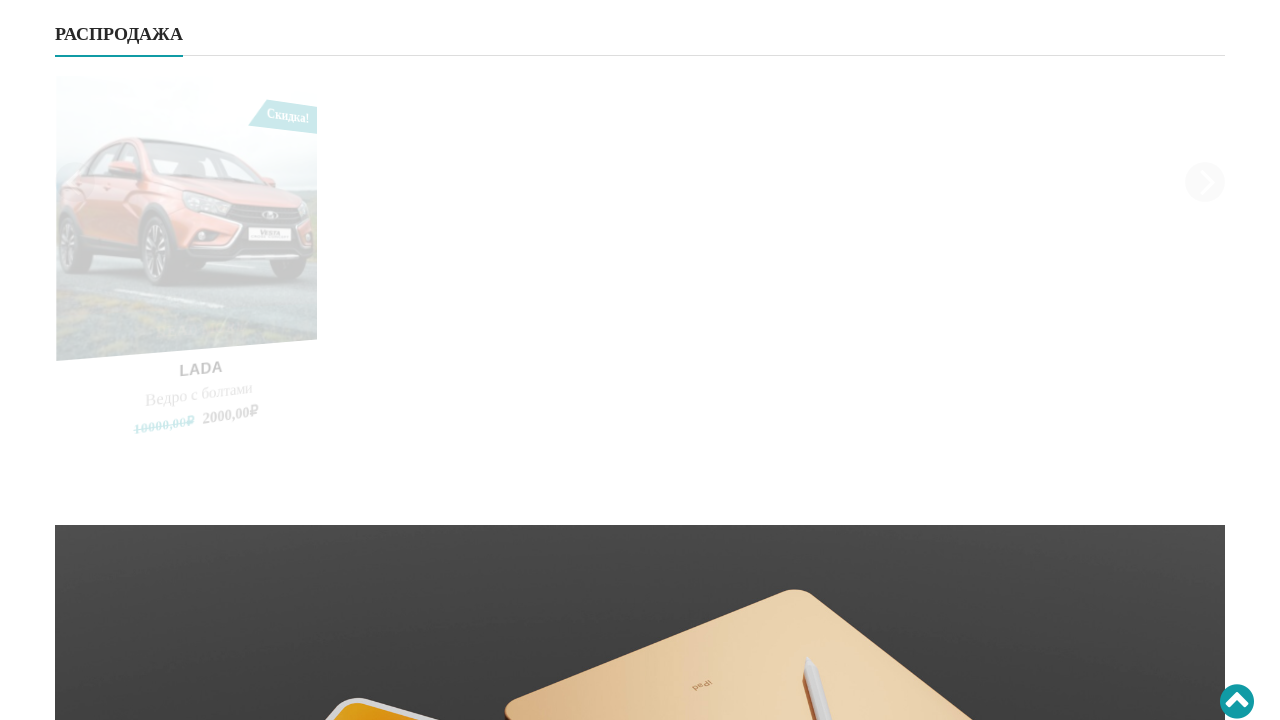

Clicked View Product button at (281, 694) on #accesspress_store_full_promo-2 span
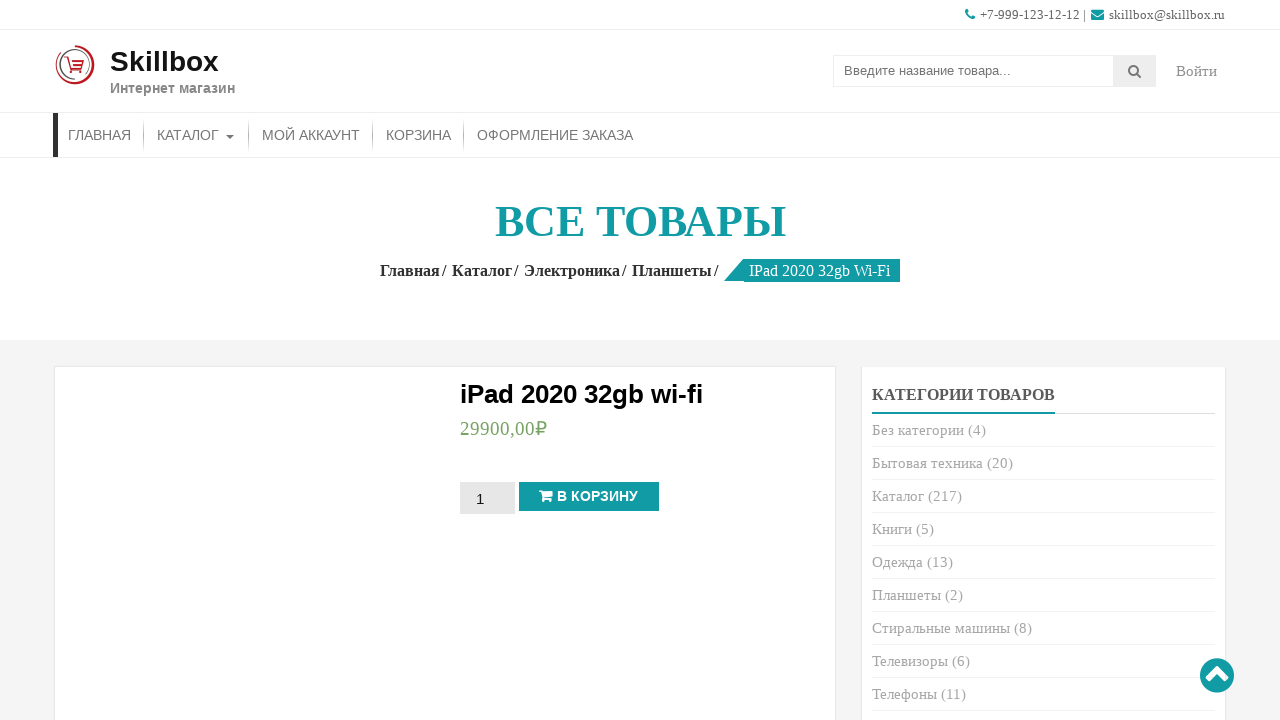

Product page loaded after clicking View Product button
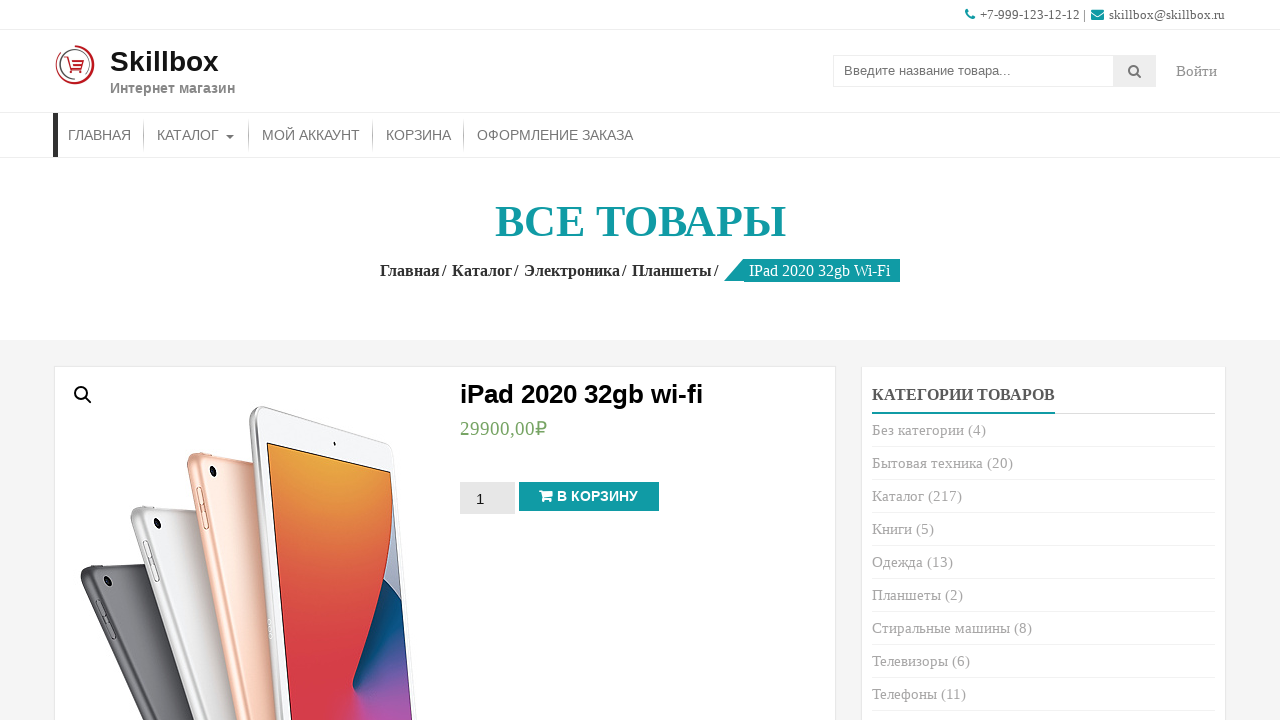

Navigated back to home page at (100, 135) on #menu-item-26
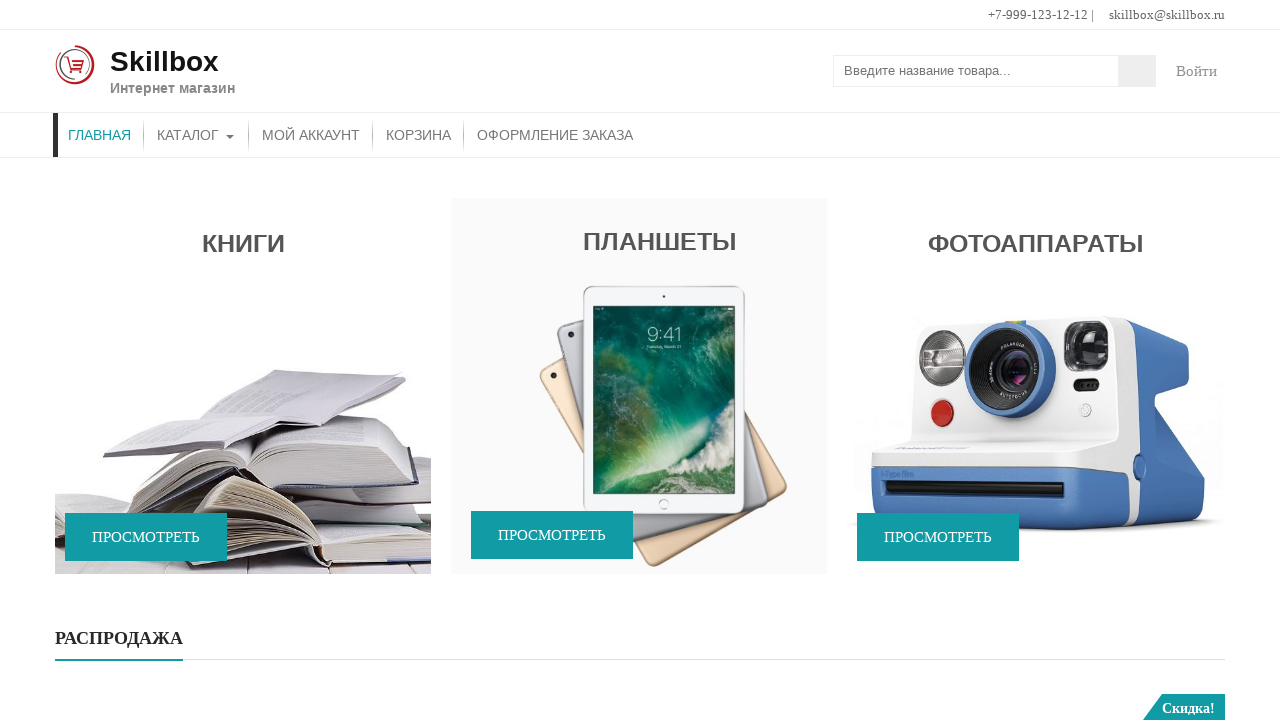

Scrolled down to On Sale Now section for verification
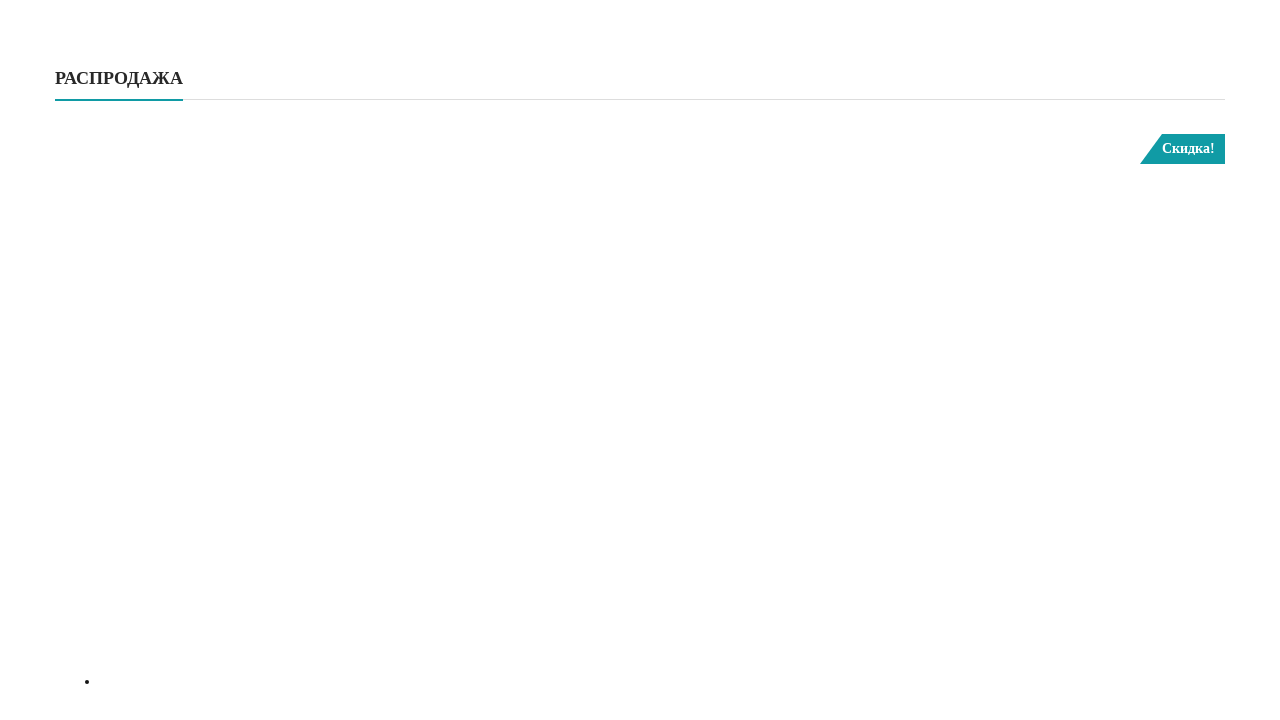

Product name in banner became visible
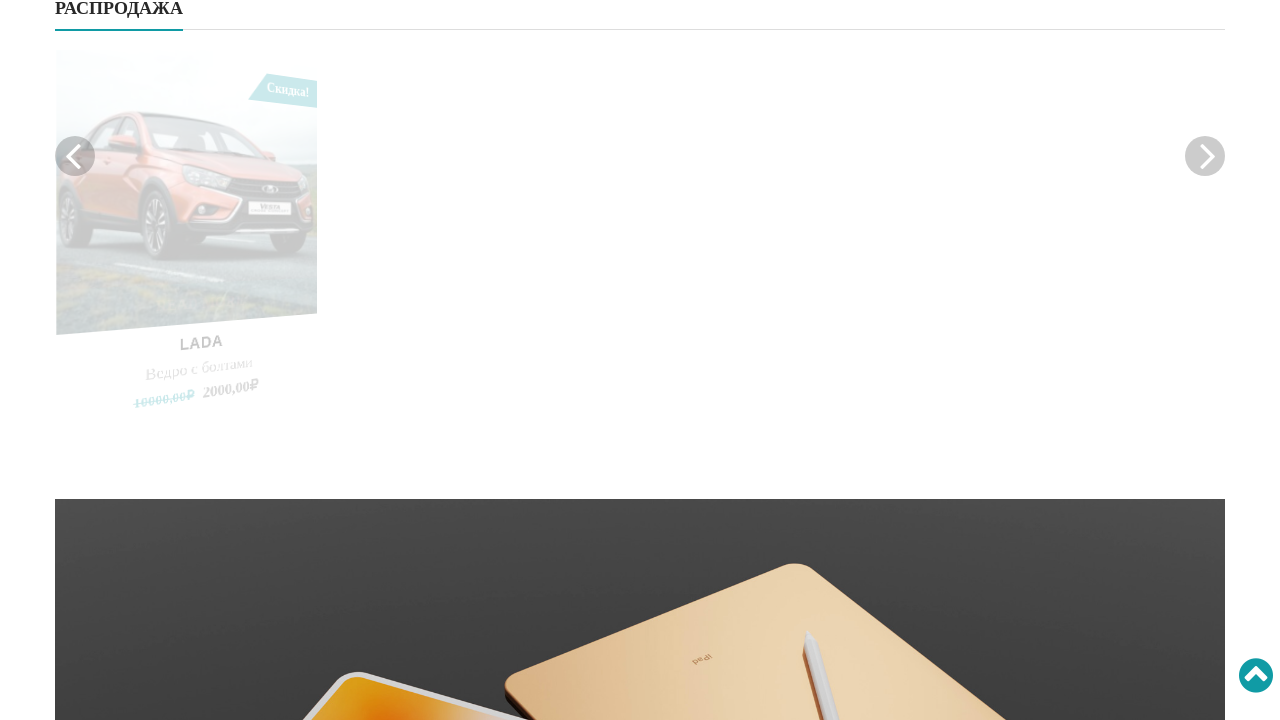

Clicked banner to navigate to product page for name verification at (640, 520) on #accesspress_store_full_promo-2 a
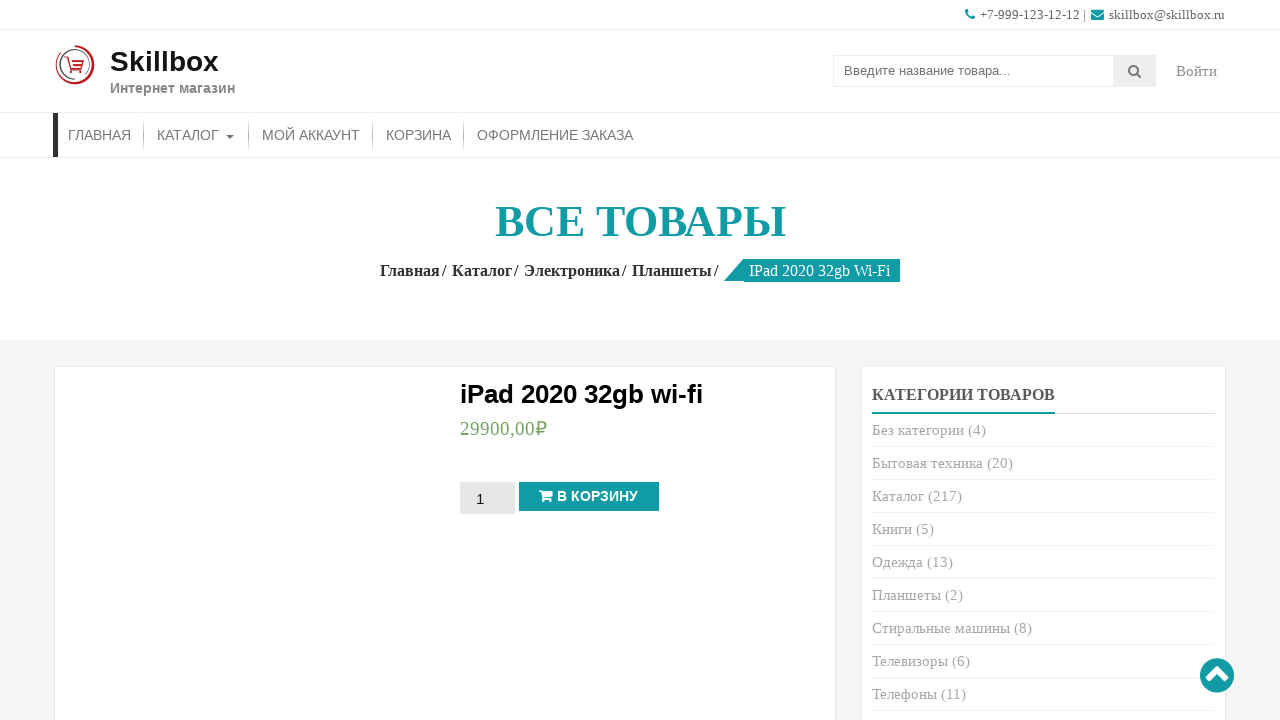

Product title on product page is visible and ready for comparison
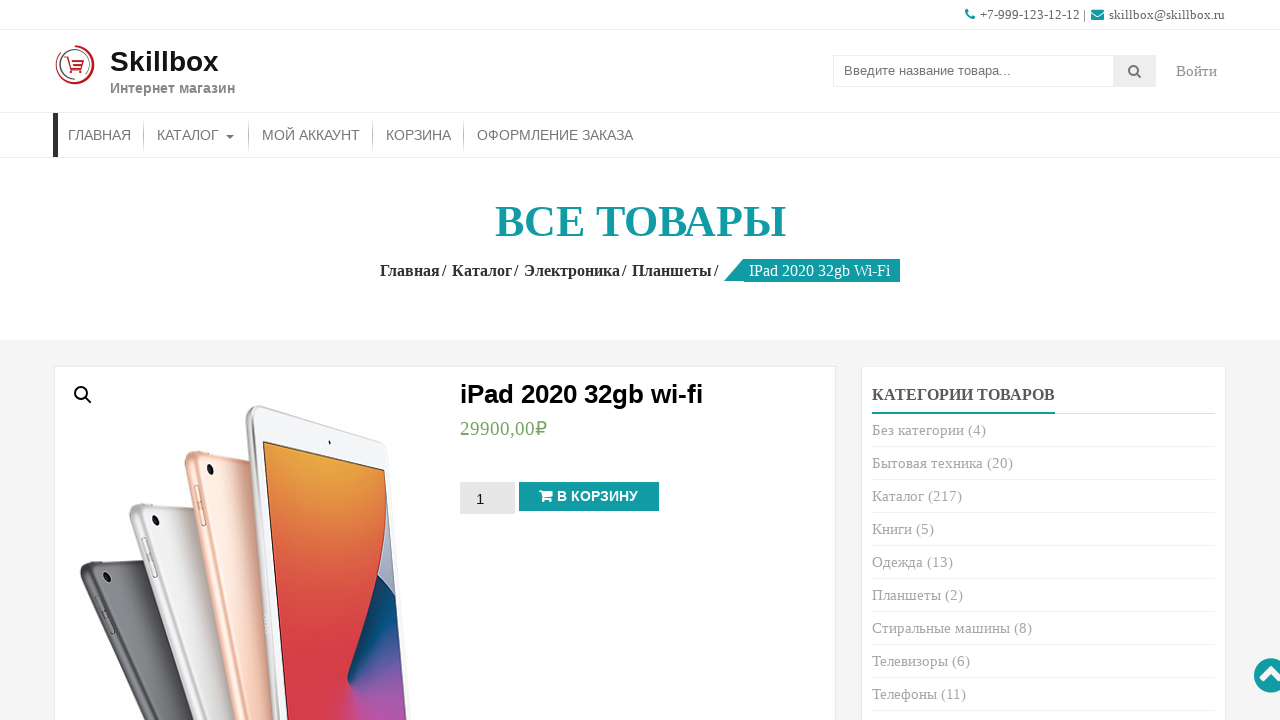

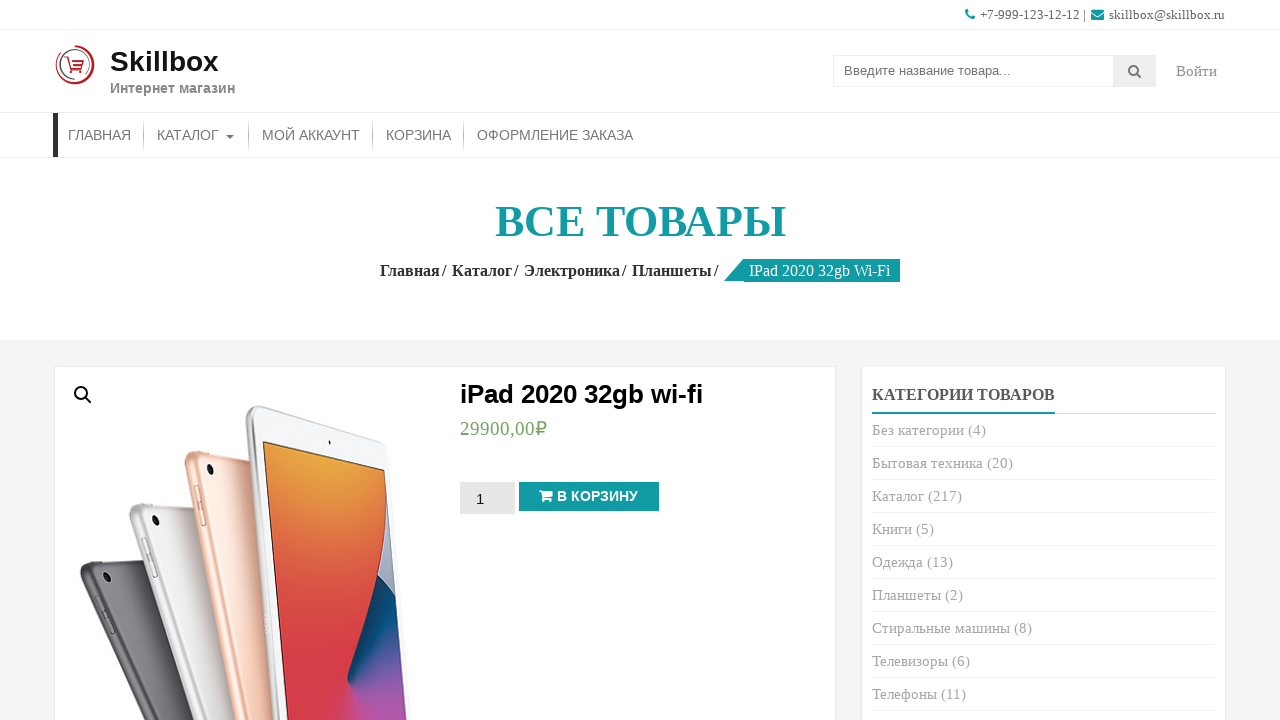